Tests the jQuery UI Droppable demo by navigating to the Droppable page, switching to the demo iframe, and performing a drag-and-drop action from a draggable element to a droppable target.

Starting URL: https://jqueryui.com/

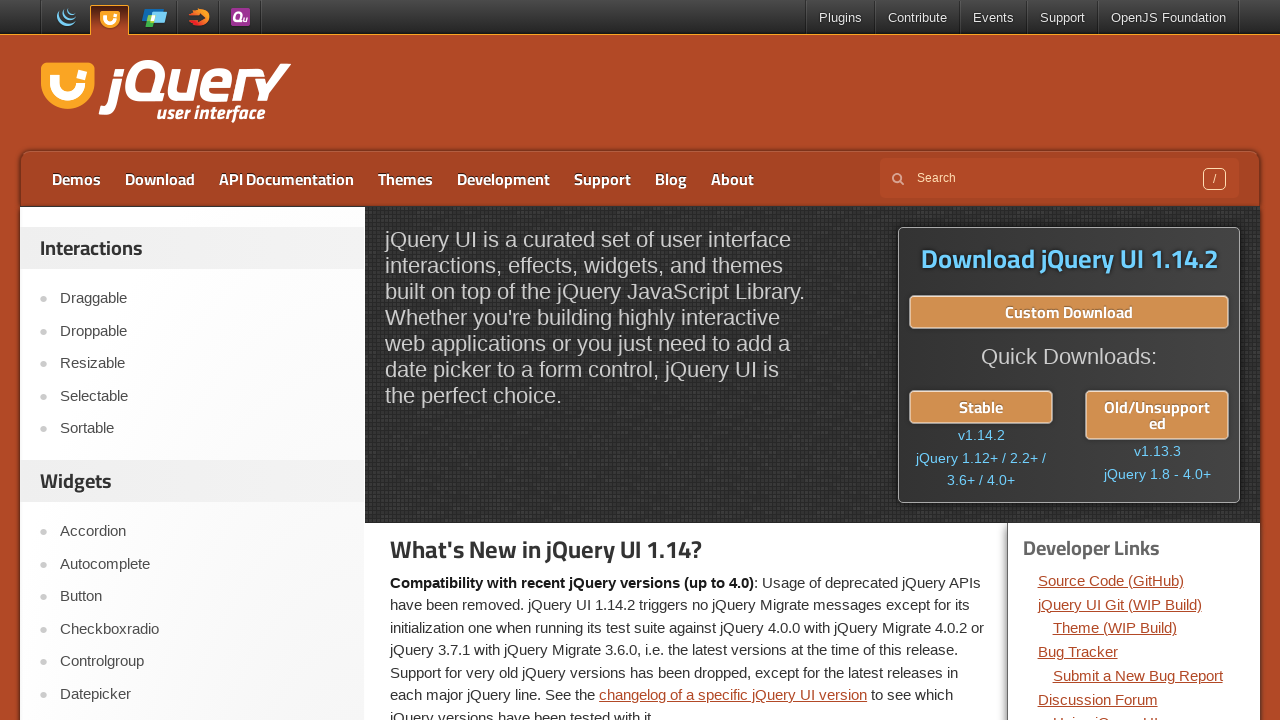

Clicked on the Droppable link in navigation at (202, 331) on text=Droppable
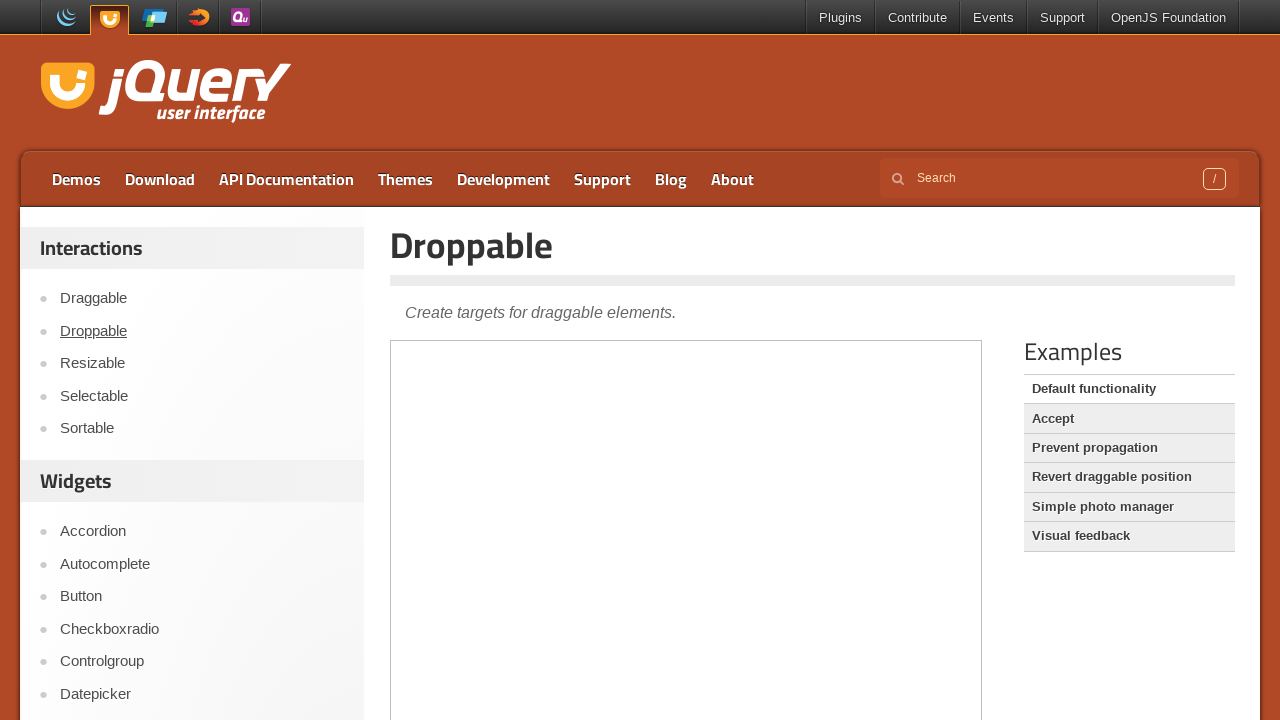

Demo iframe loaded
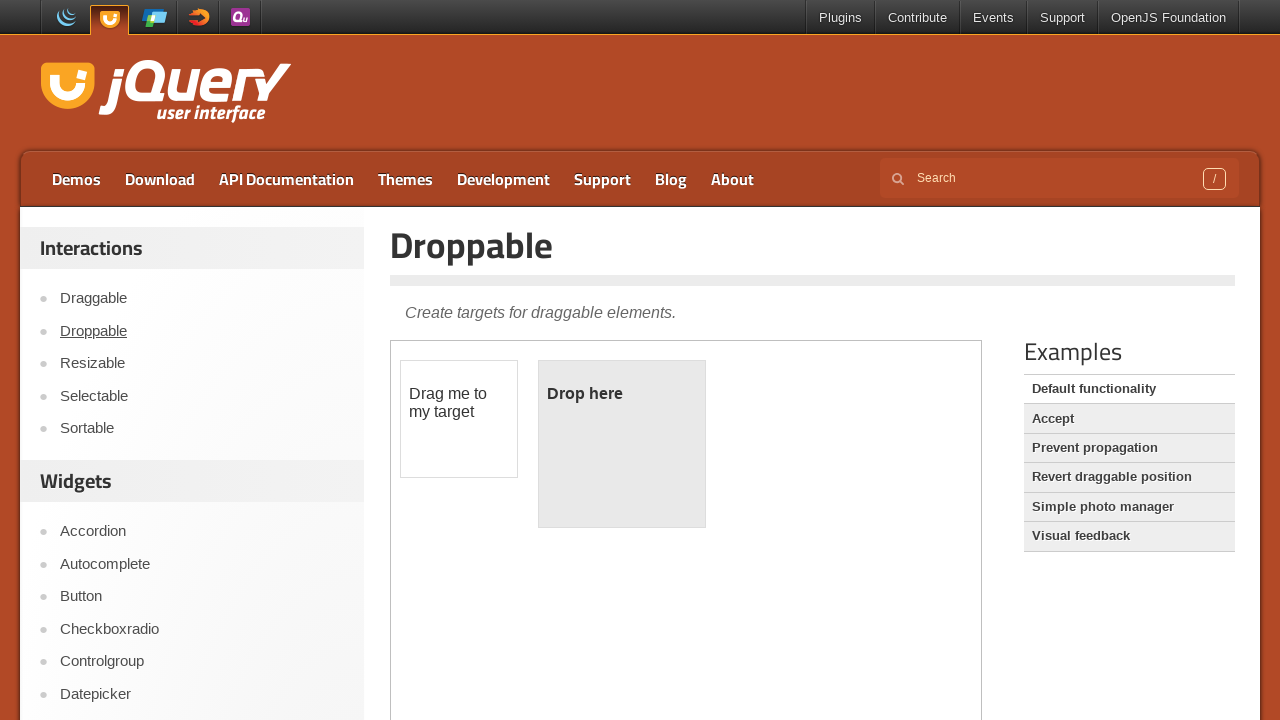

Switched to demo iframe
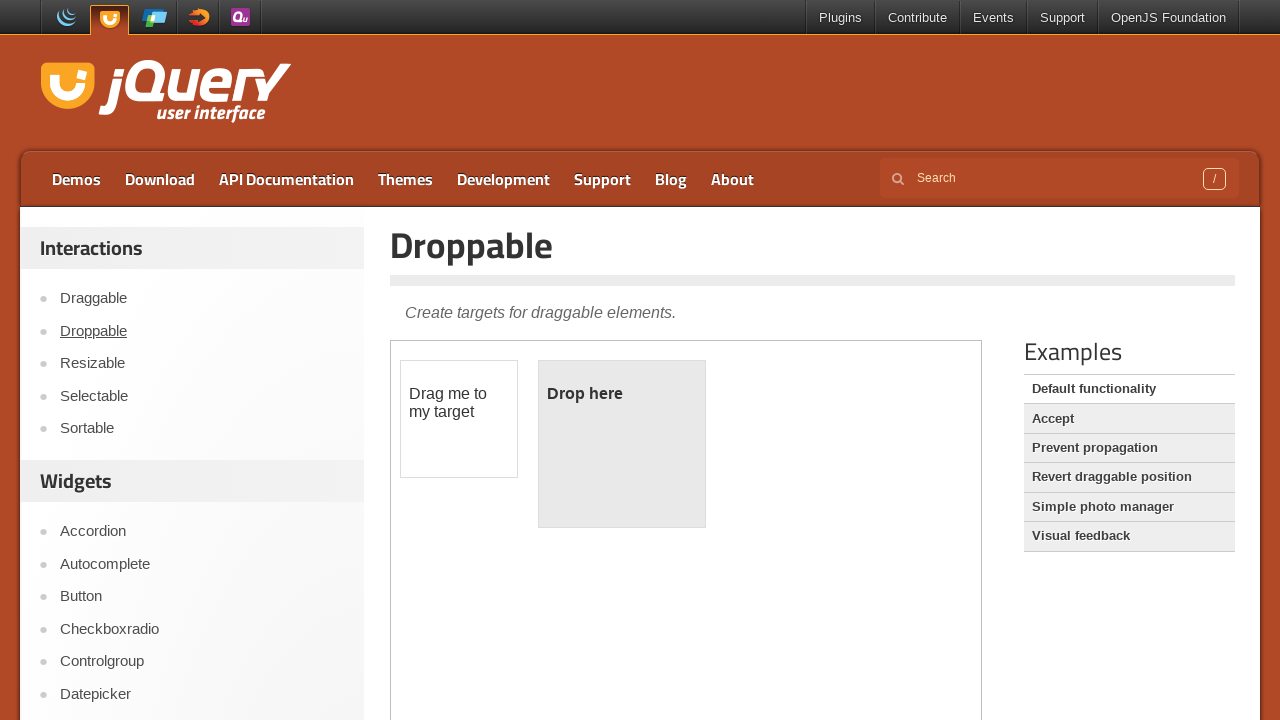

Located draggable element with id 'draggable'
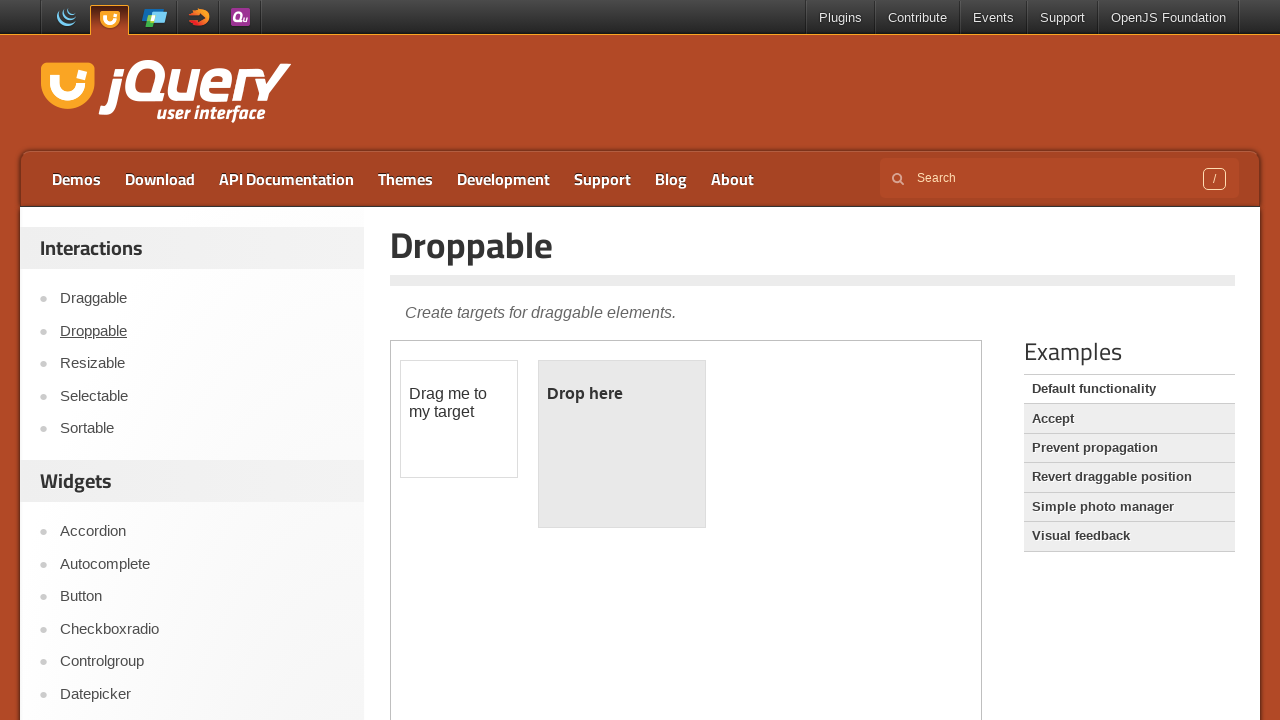

Located droppable target element with id 'droppable'
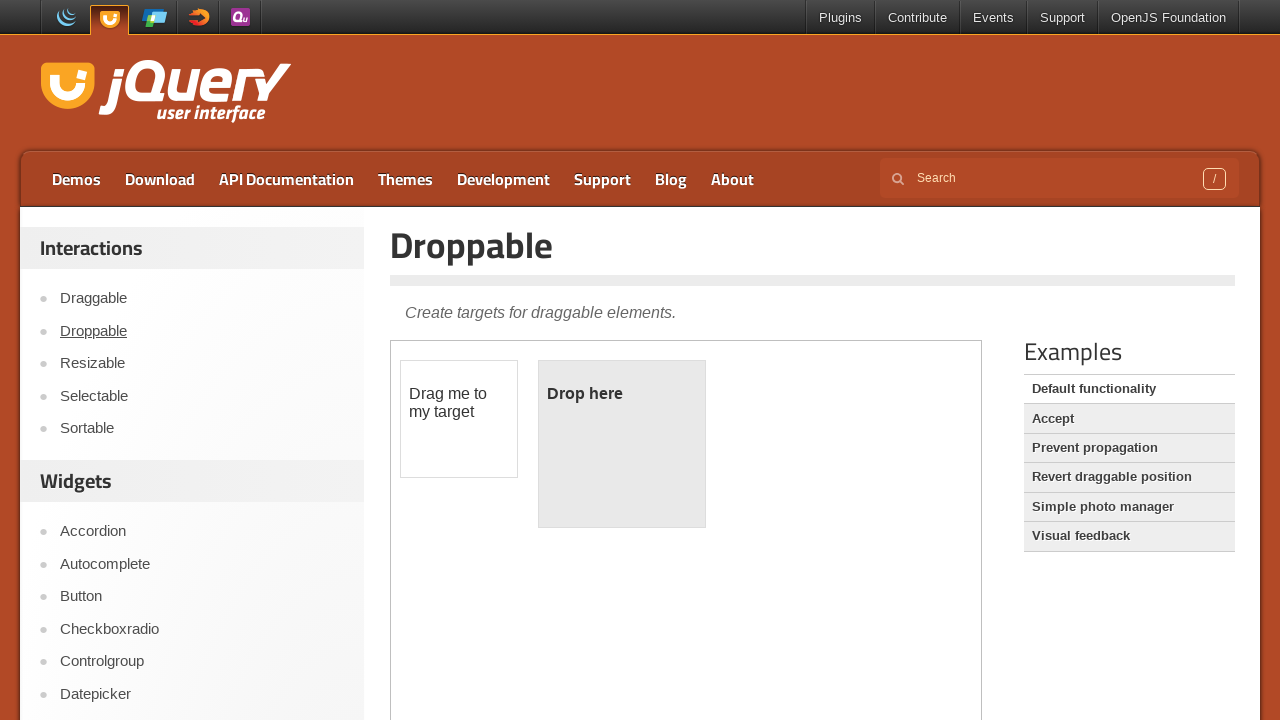

Performed drag and drop from draggable element to droppable target at (622, 444)
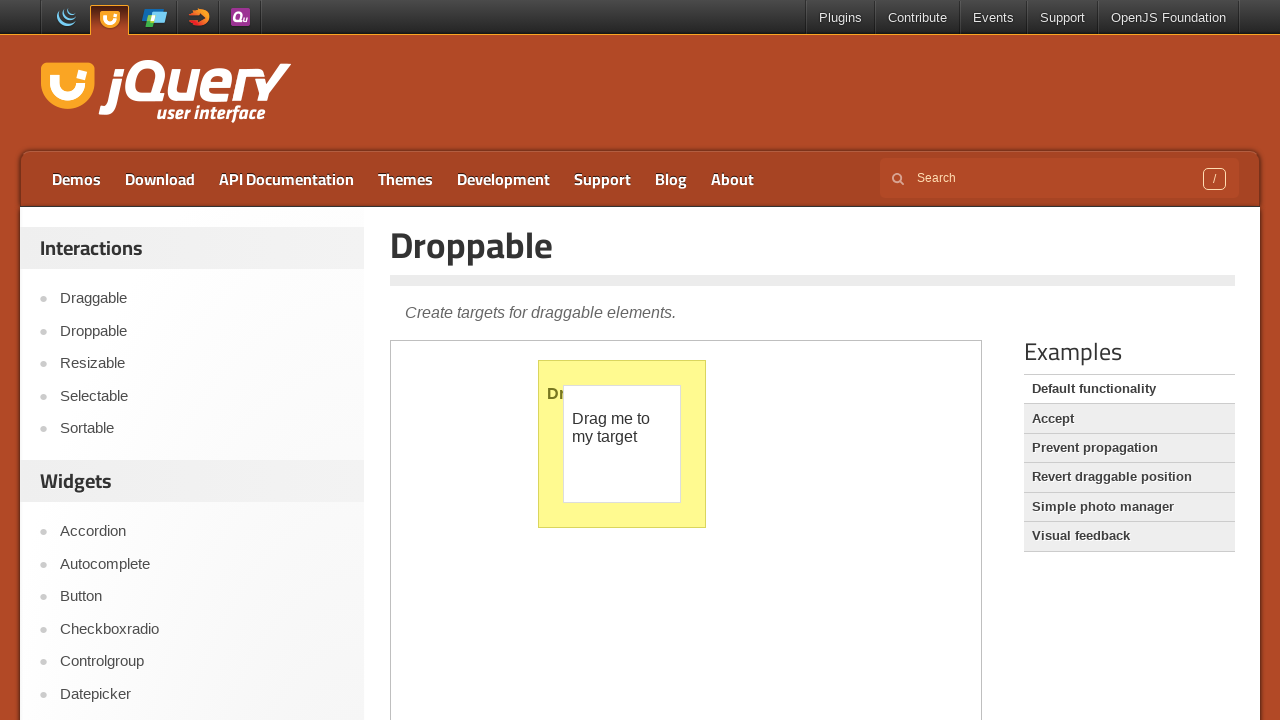

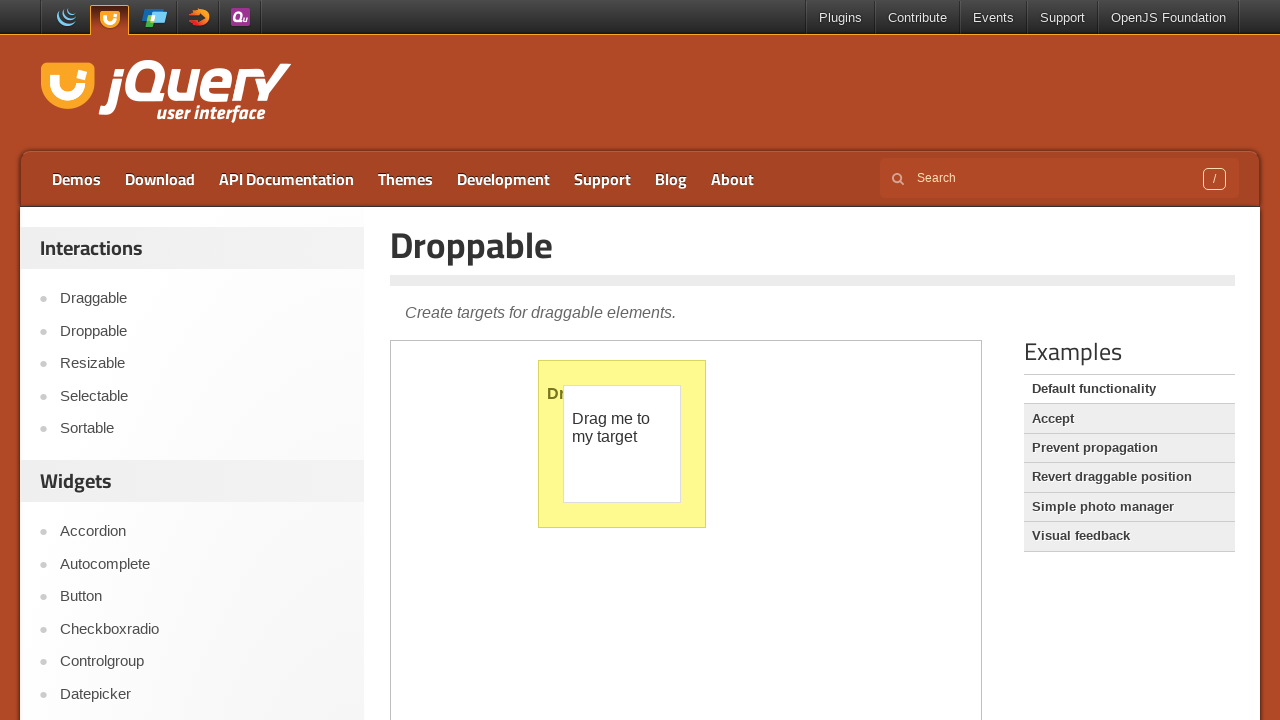